Tests checkbox functionality by clicking on three checkboxes to toggle their state on a form testing website.

Starting URL: https://formy-project.herokuapp.com/checkbox

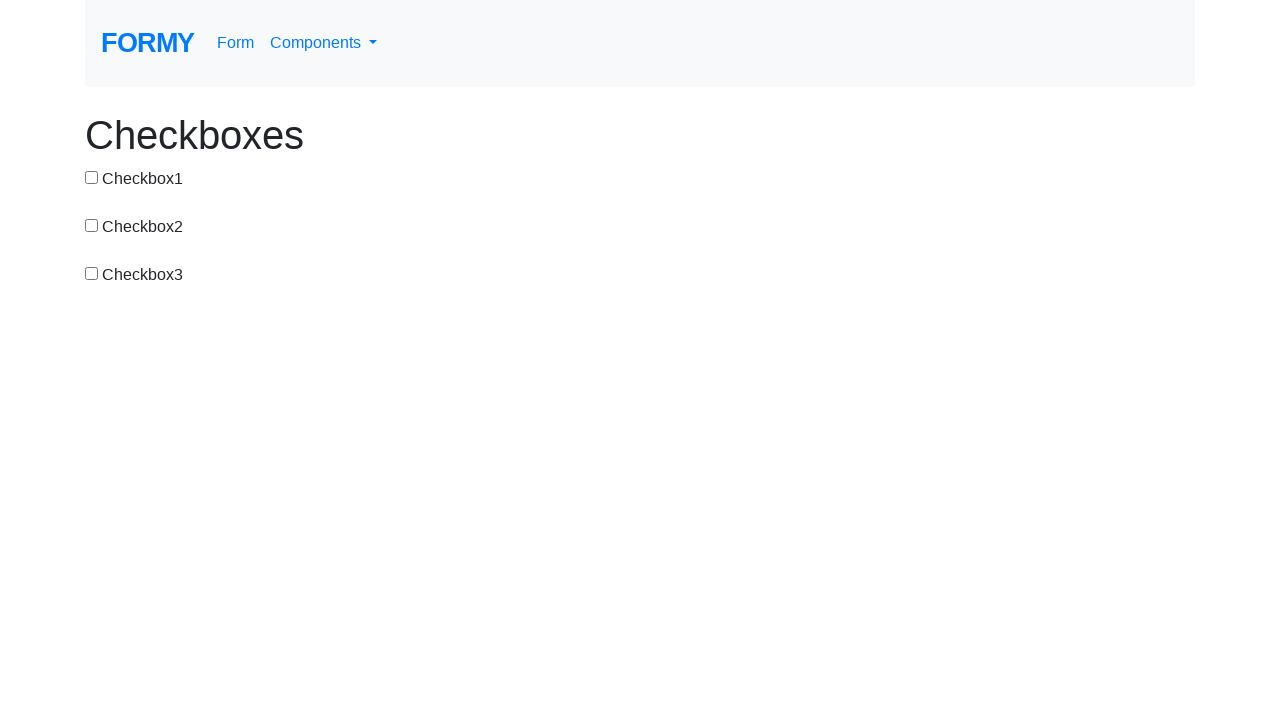

Navigated to checkbox form testing page
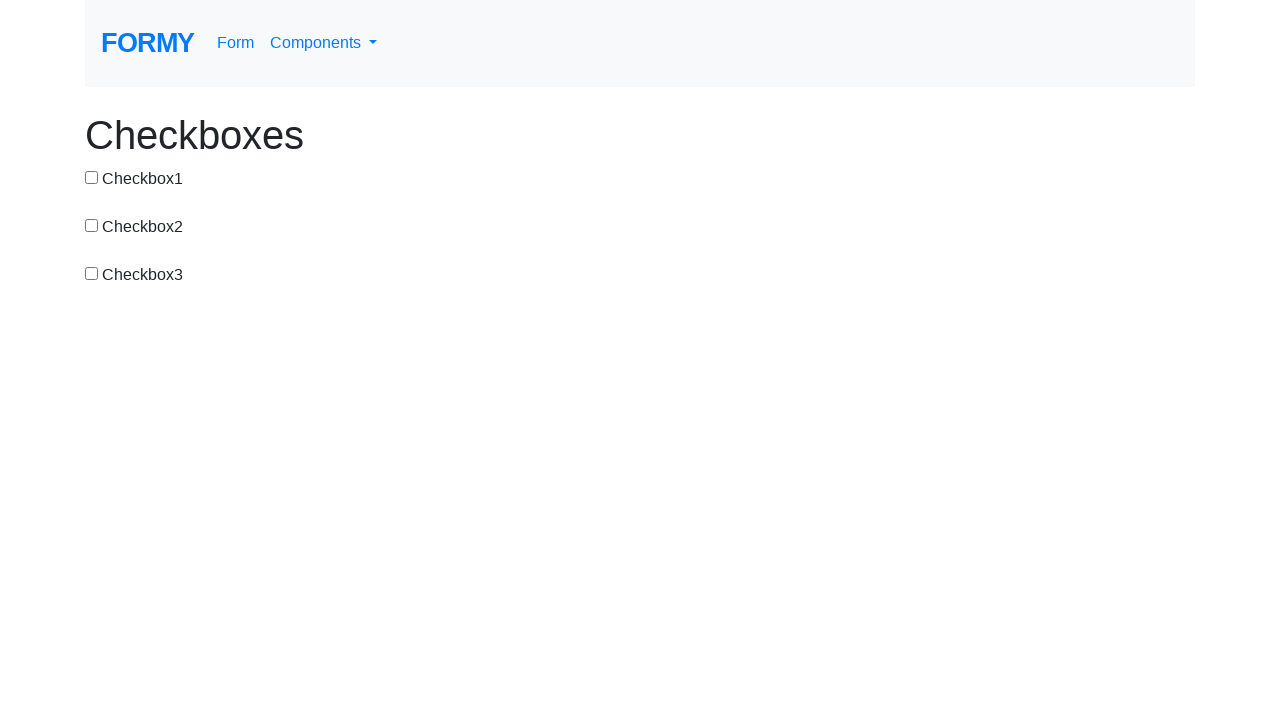

Clicked first checkbox to toggle its state at (92, 177) on #checkbox-1
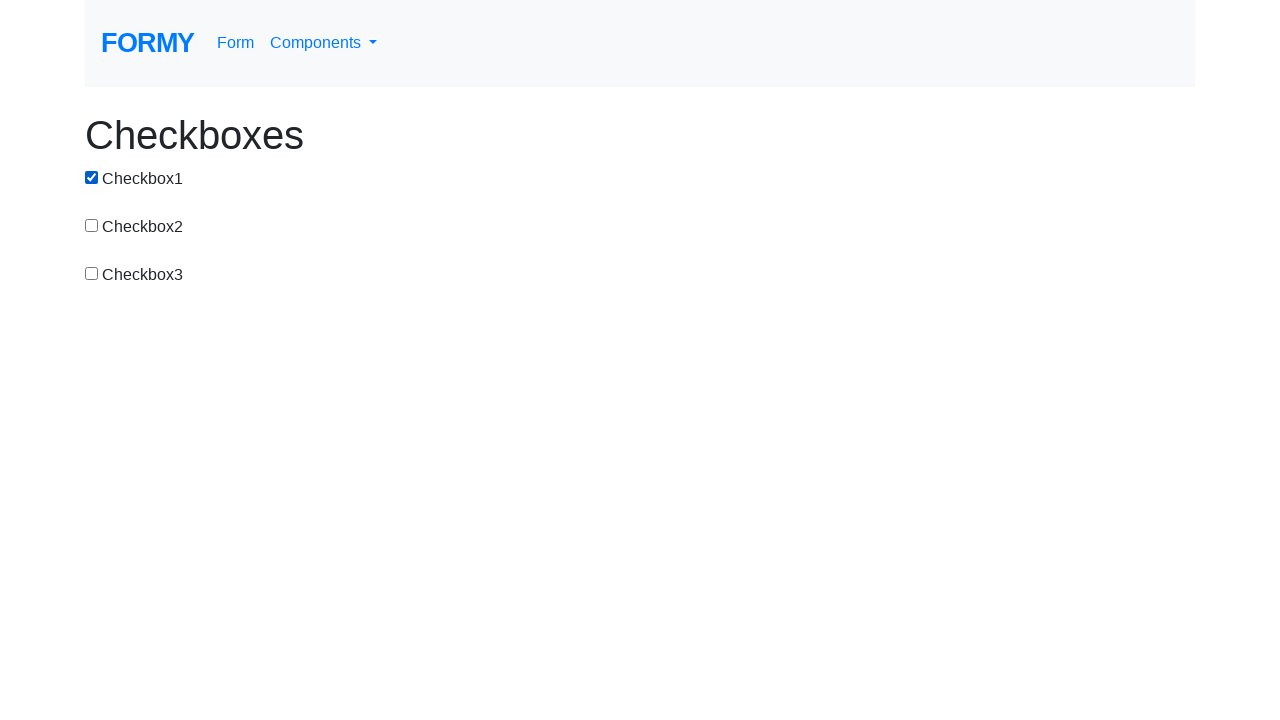

Clicked second checkbox to toggle its state at (92, 225) on #checkbox-2
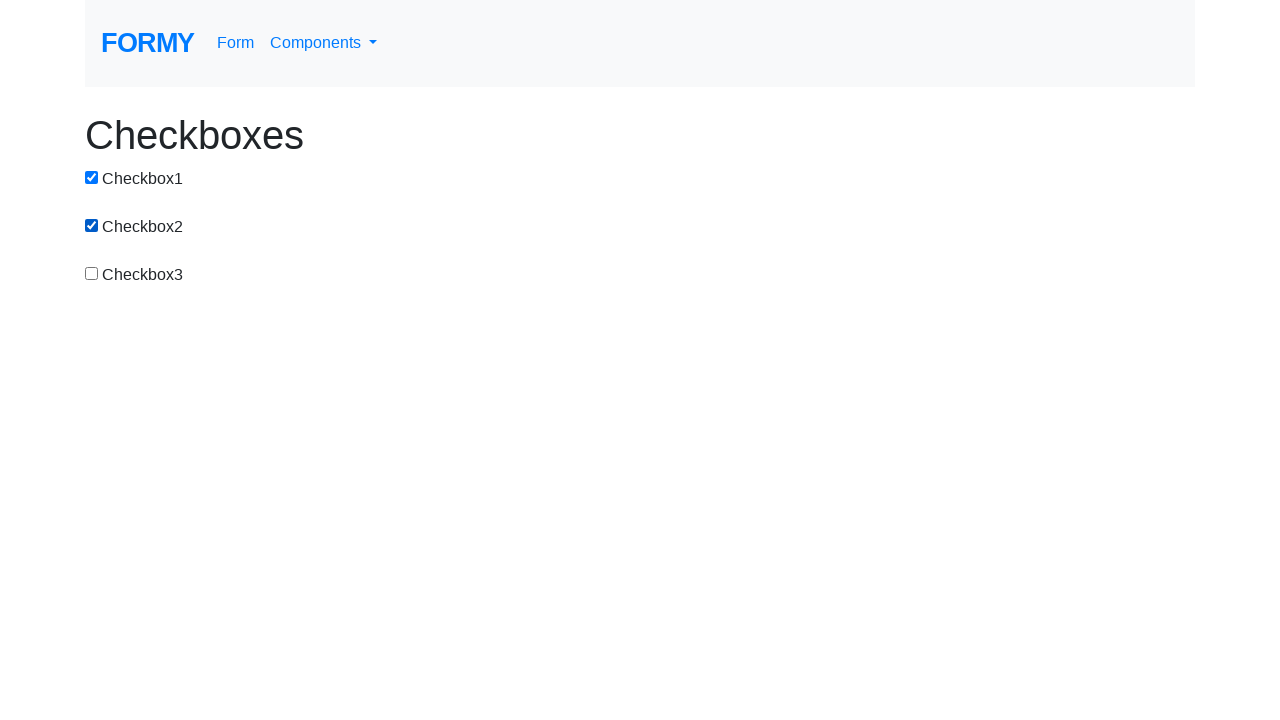

Clicked third checkbox to toggle its state at (92, 273) on #checkbox-3
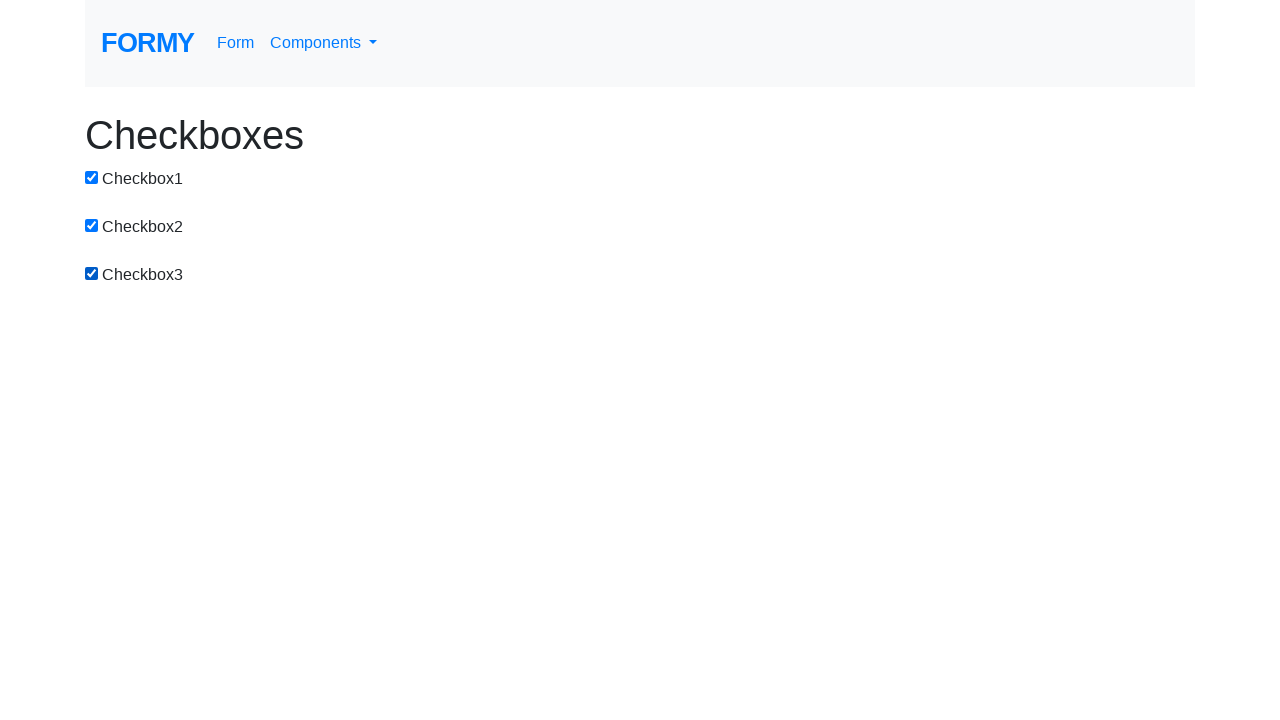

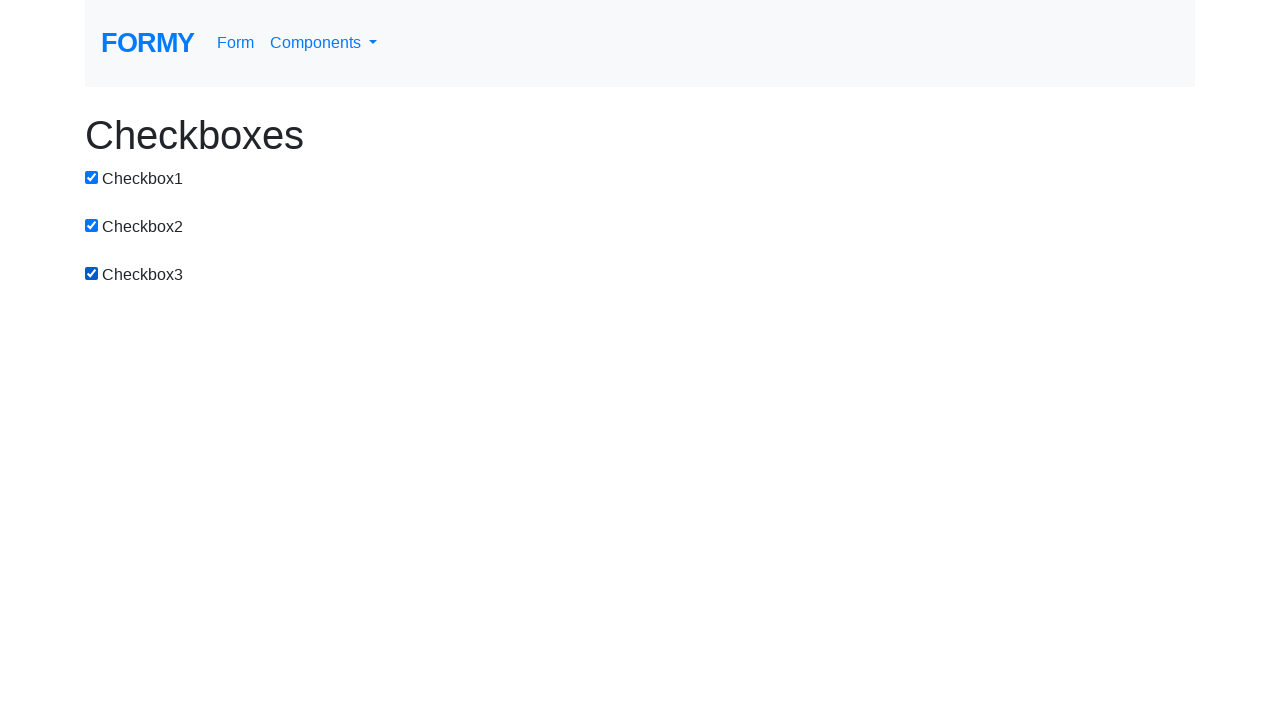